Tests checkbox functionality on a demo blog by clicking on "Boat" and "Car" checkboxes to verify they can be selected.

Starting URL: http://only-testing-blog.blogspot.com/

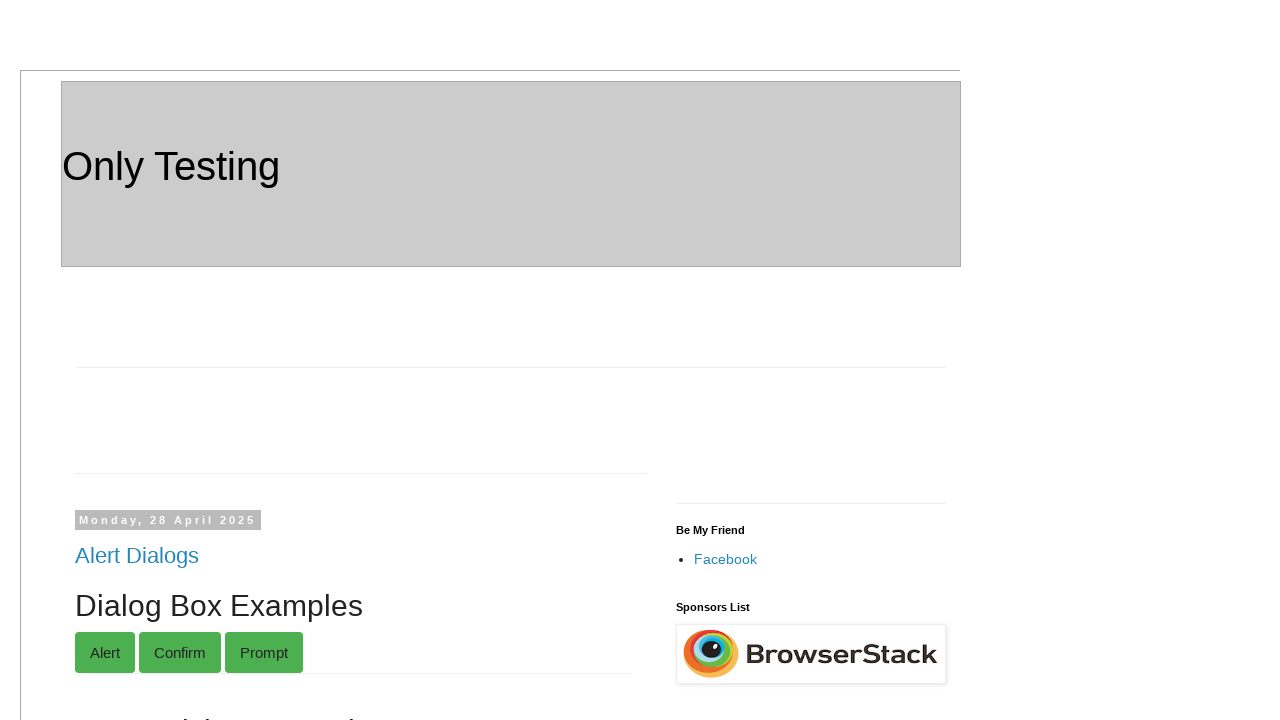

Waited for page to load (domcontentloaded)
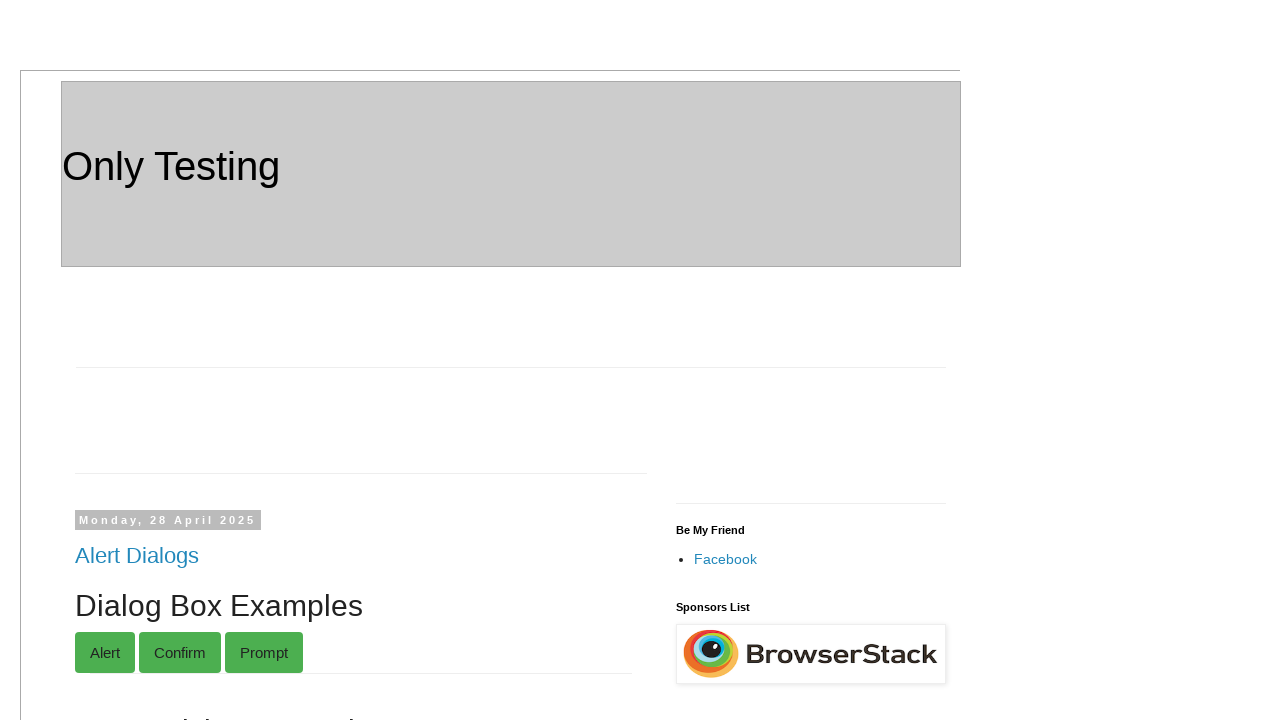

Clicked the 'Boat' checkbox at (82, 361) on input[value='Boat']
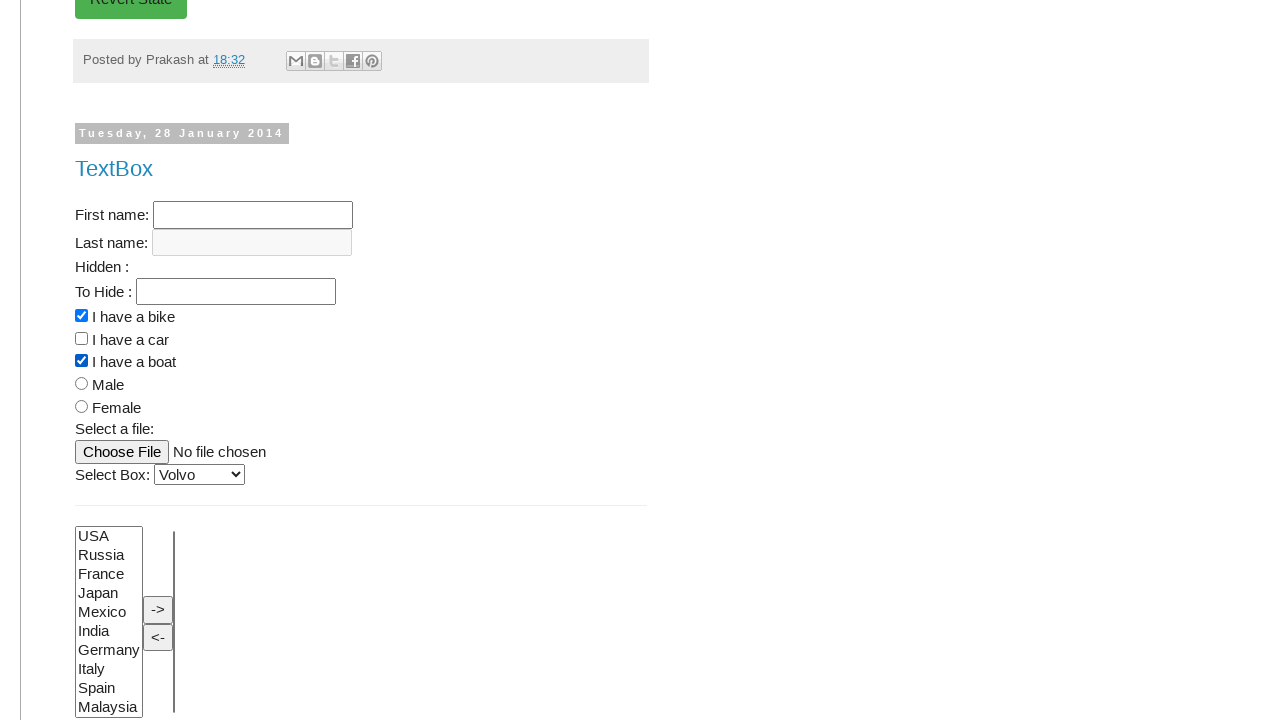

Clicked the 'Car' checkbox at (82, 338) on input[value='Car']
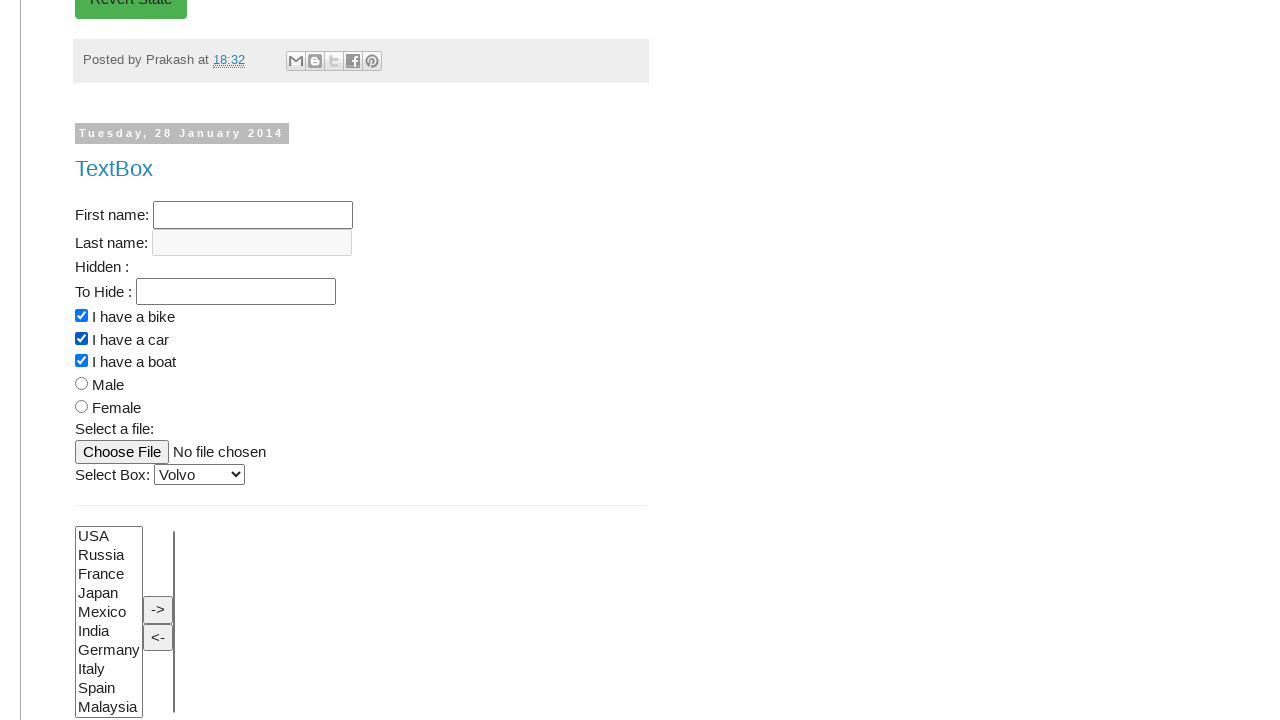

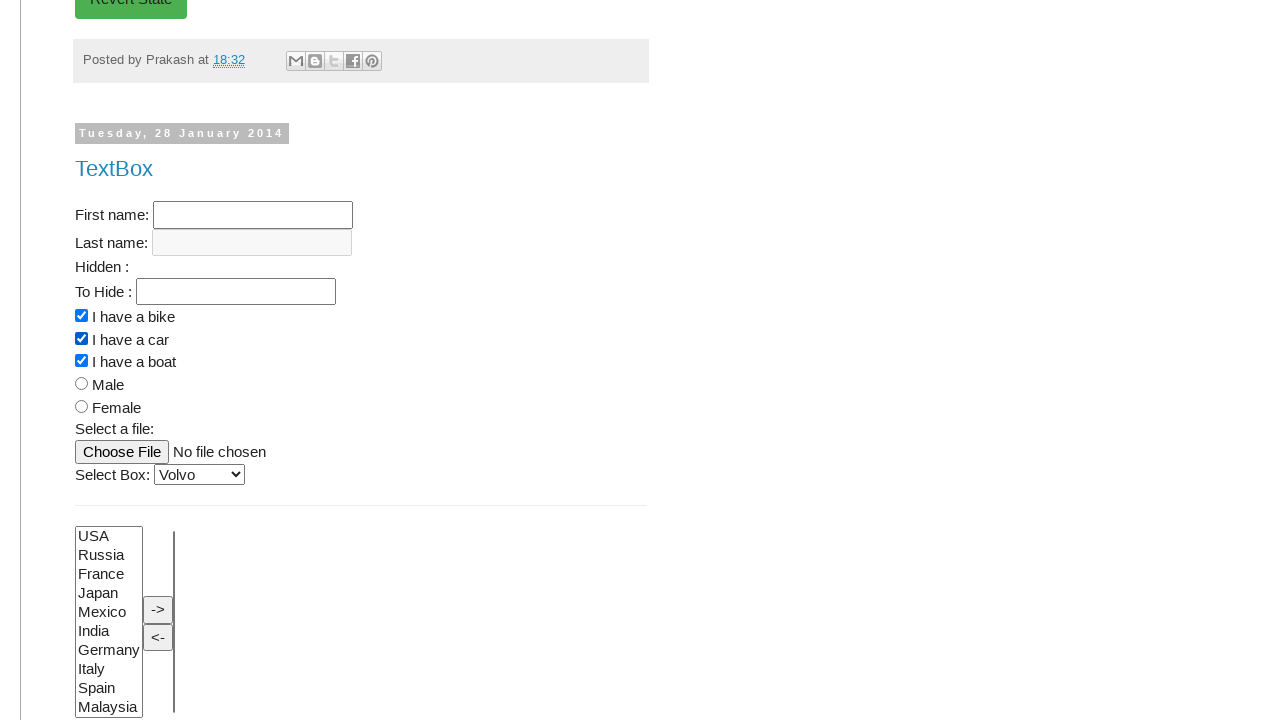